Tests e-commerce functionality by searching for a product (Tomato), verifying it is displayed, adding it to the cart, and opening the cart window.

Starting URL: https://rahulshettyacademy.com/seleniumPractise/#/

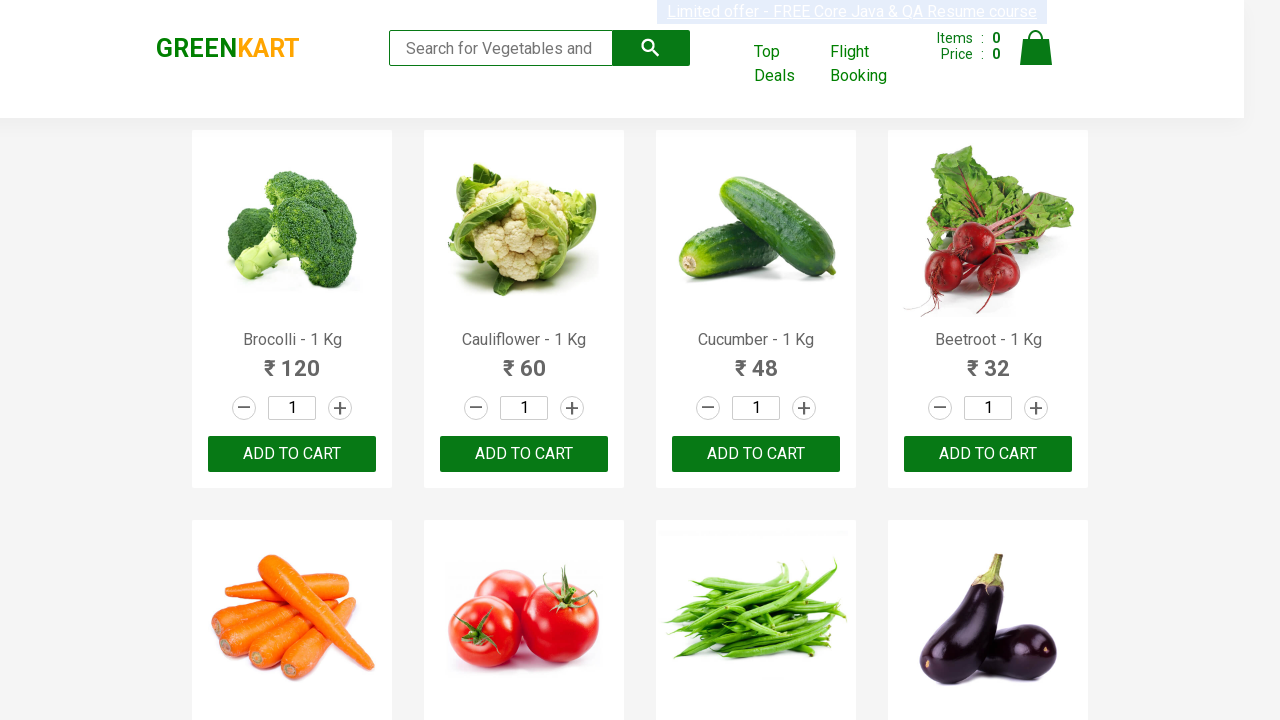

Filled search field with 'Tomato' on input[type='search']
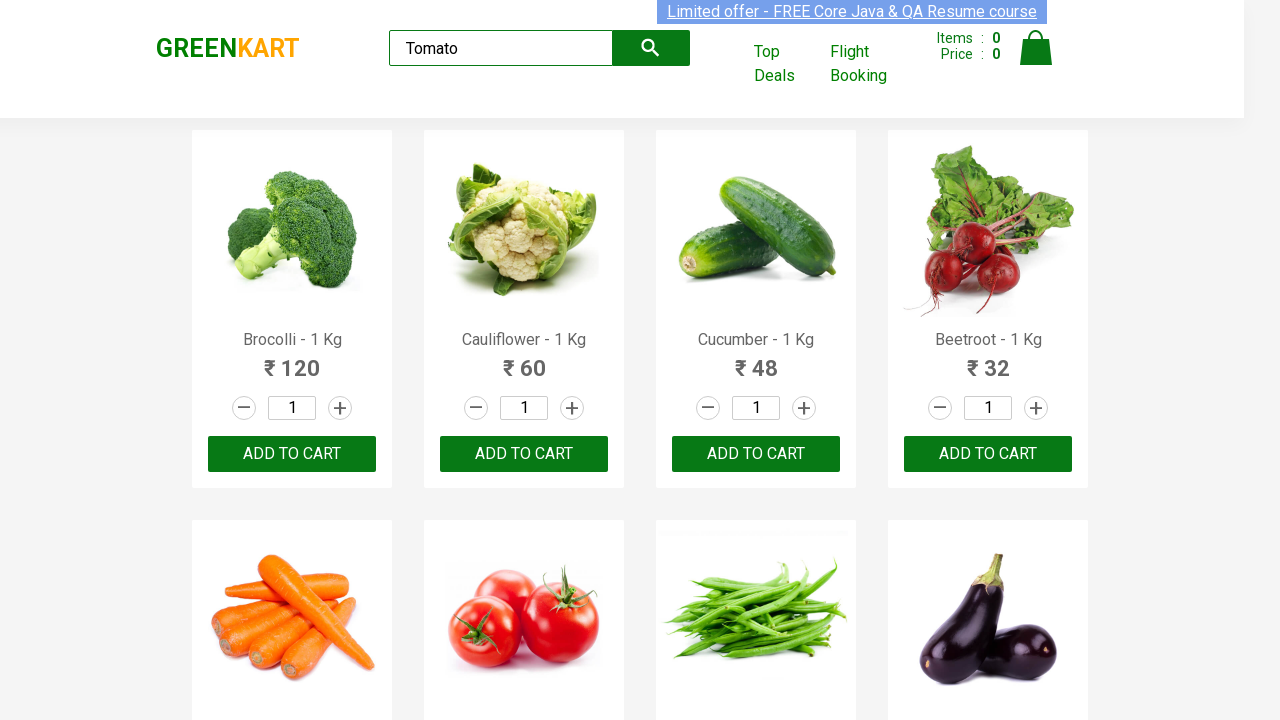

ADD TO CART button appeared for Tomato product
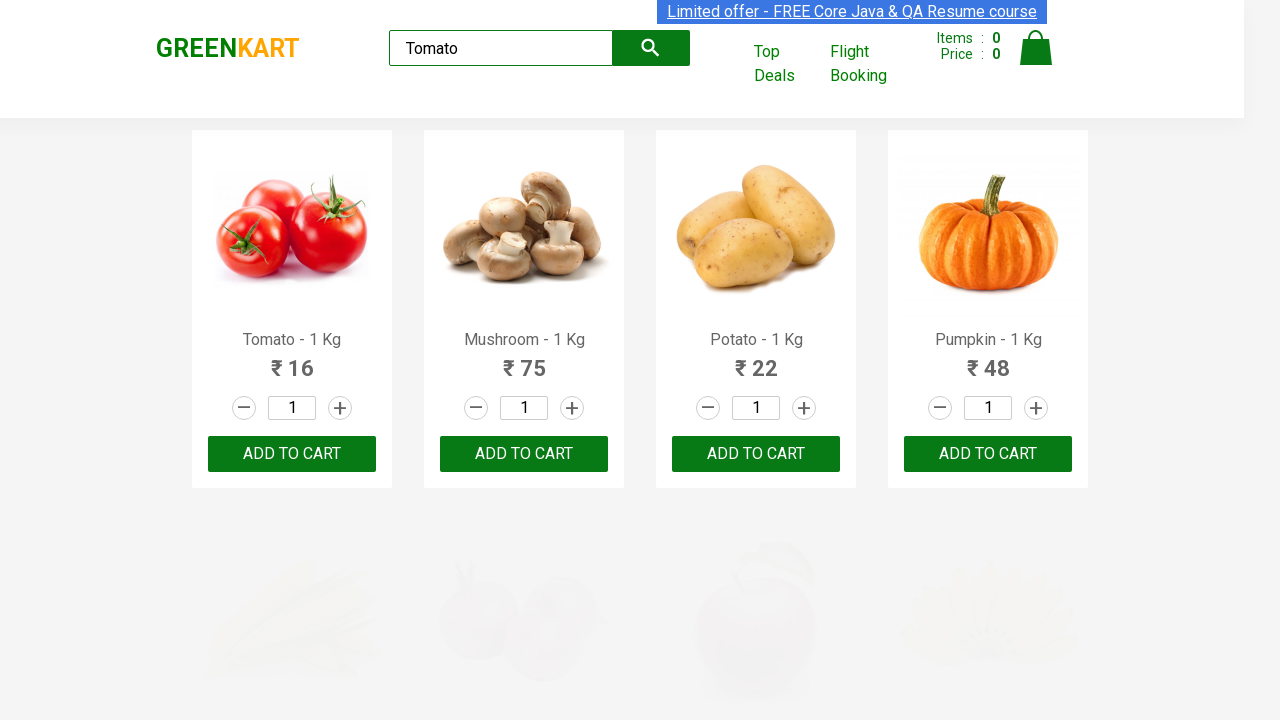

Clicked ADD TO CART button for Tomato product at (292, 454) on button:has-text('ADD TO CART')
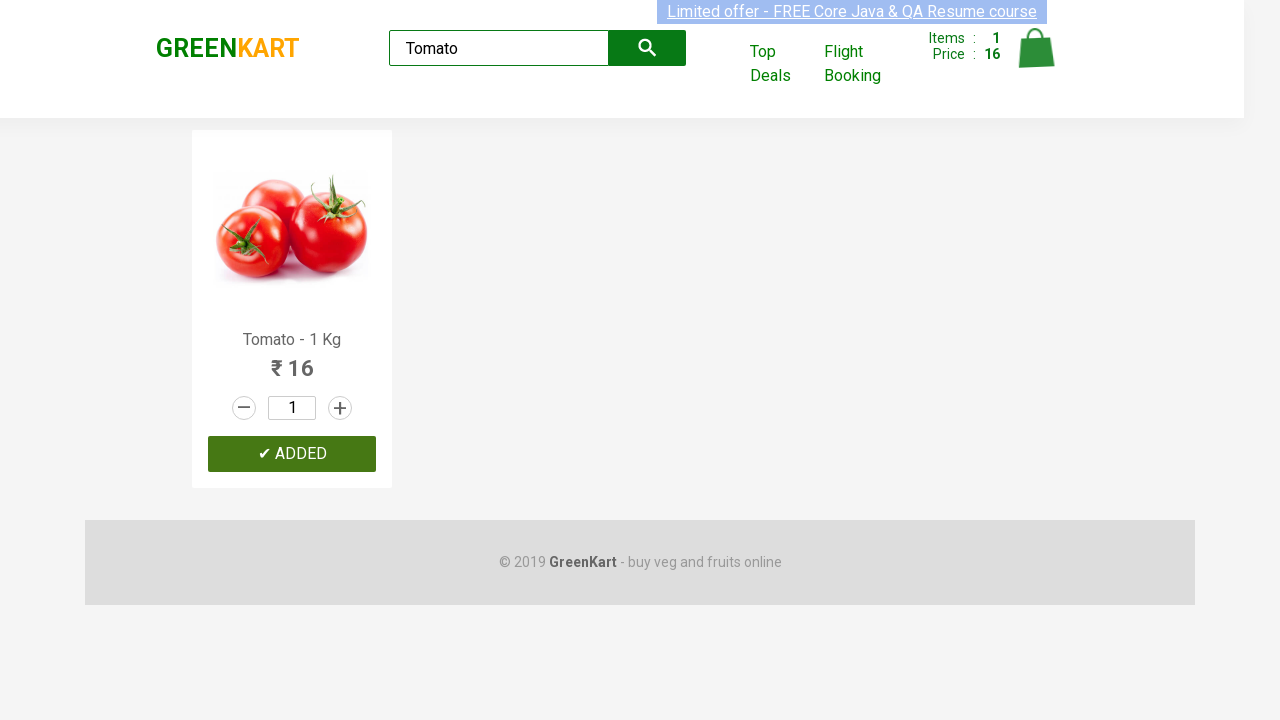

Clicked Cart icon to open cart window at (1036, 48) on img[alt='Cart']
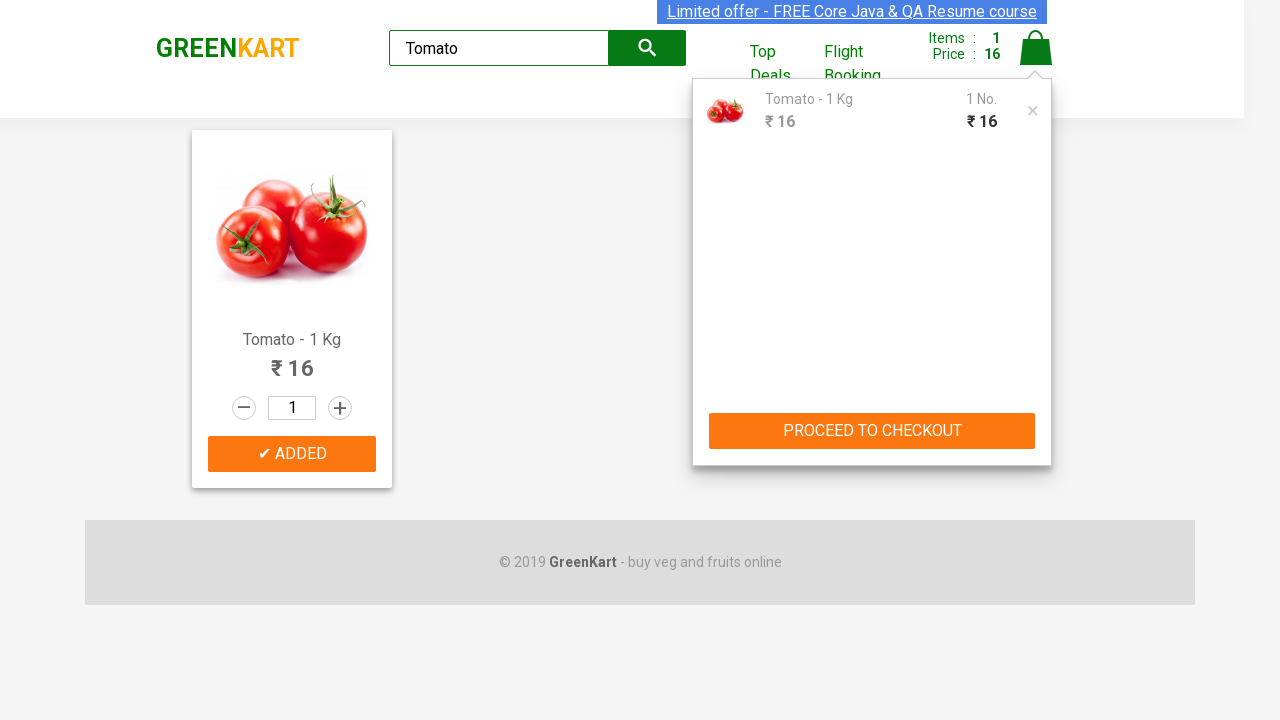

Waited for cart window to fully load
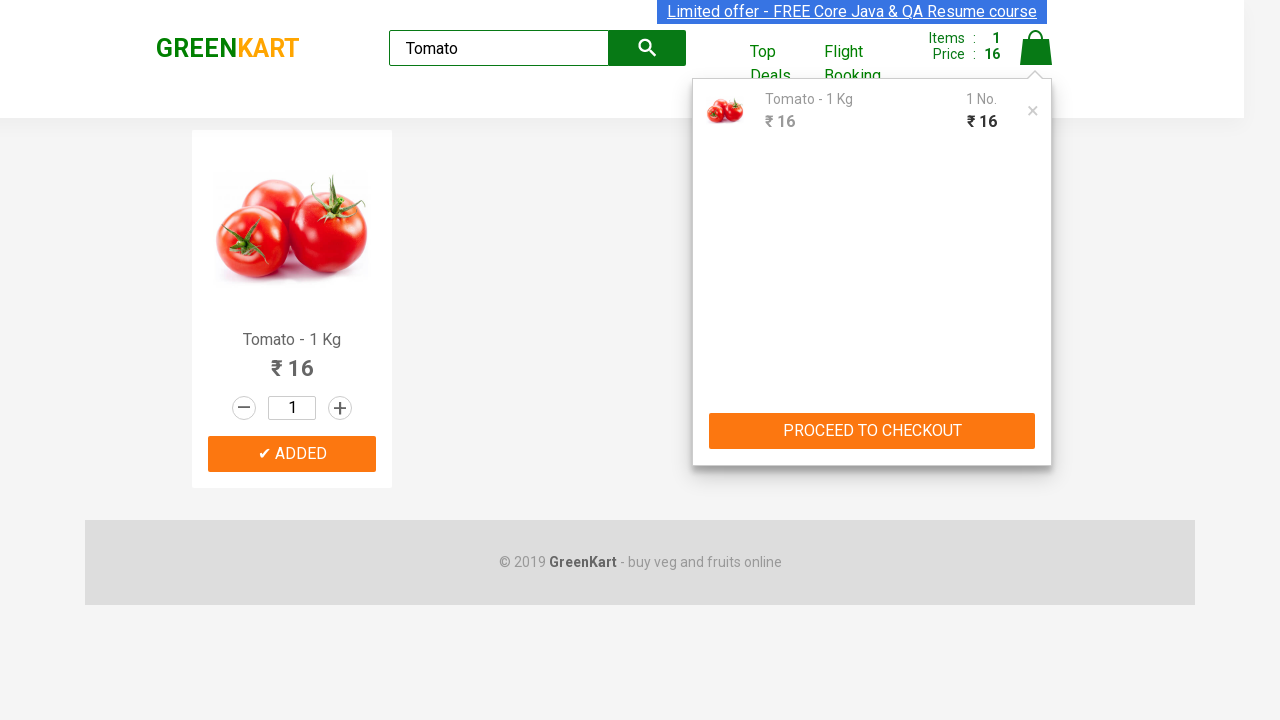

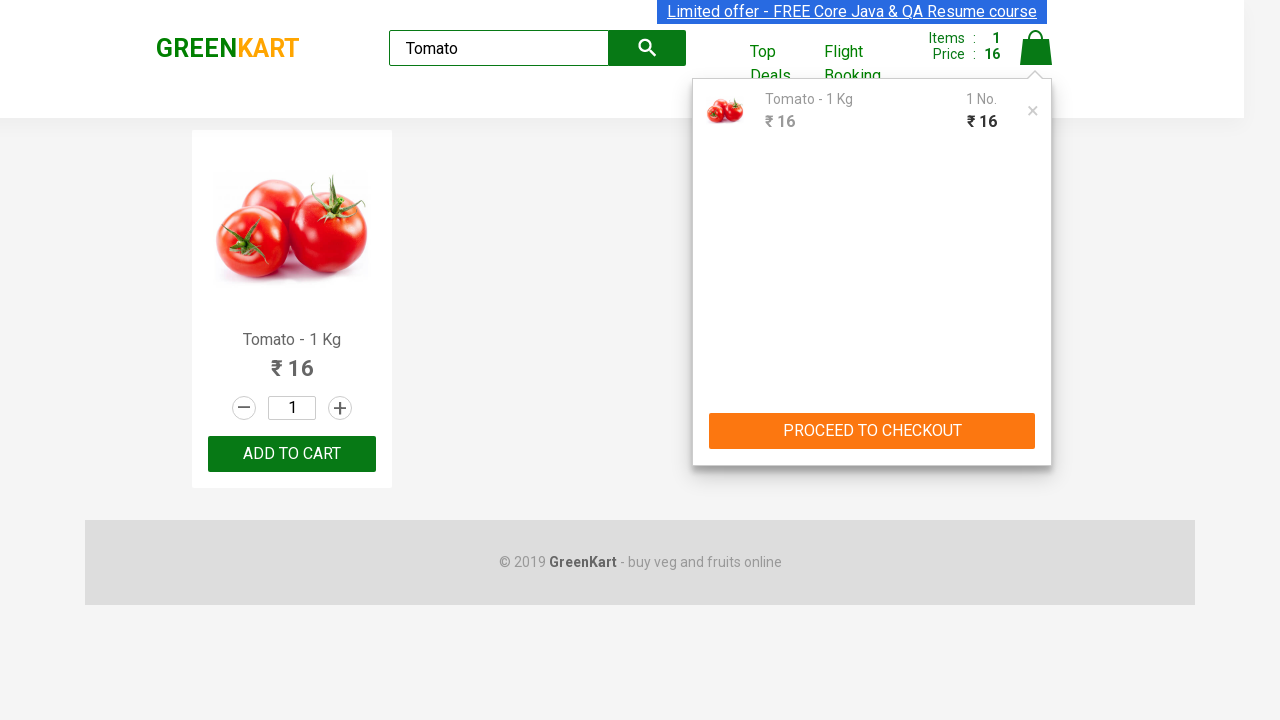